Tests navigation by clicking through to a dynamic loading page, triggering content load, then navigating back to homepage and refreshing

Starting URL: http://the-internet.herokuapp.com/

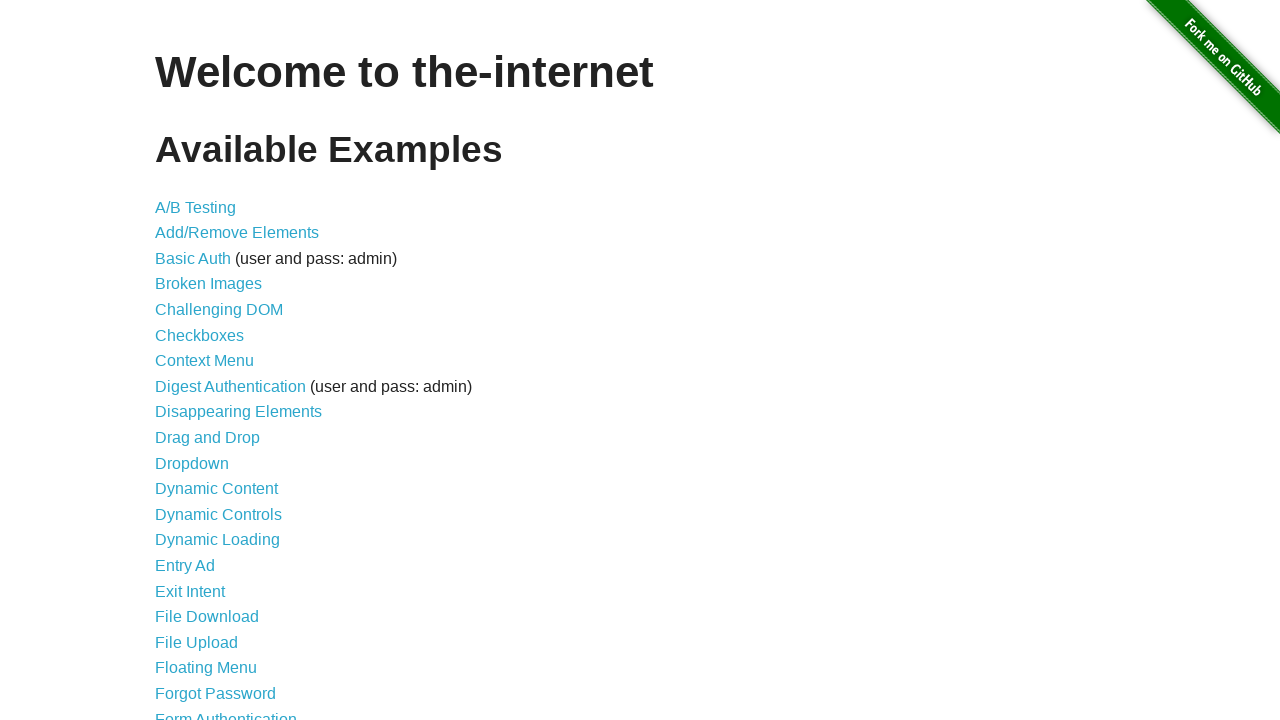

Clicked on Dynamic Loading link at (218, 540) on a[href='/dynamic_loading']
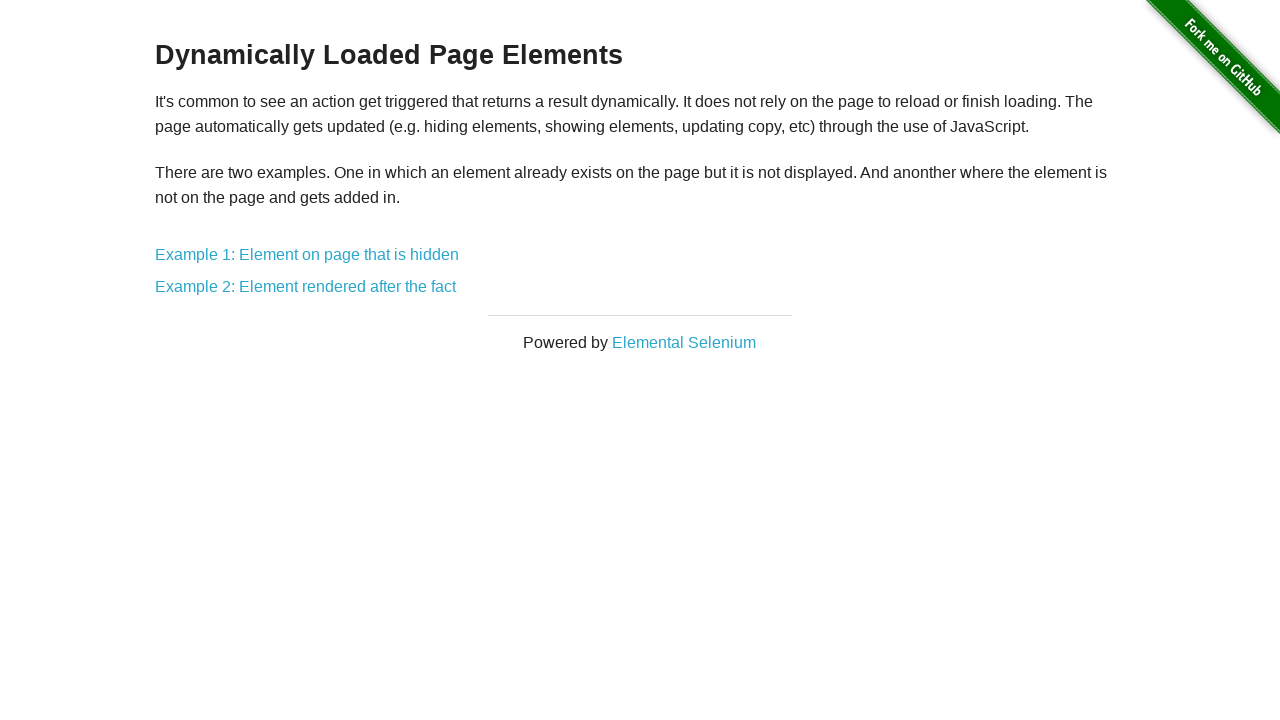

Clicked on Example 1 link at (307, 255) on a[href='/dynamic_loading/1']
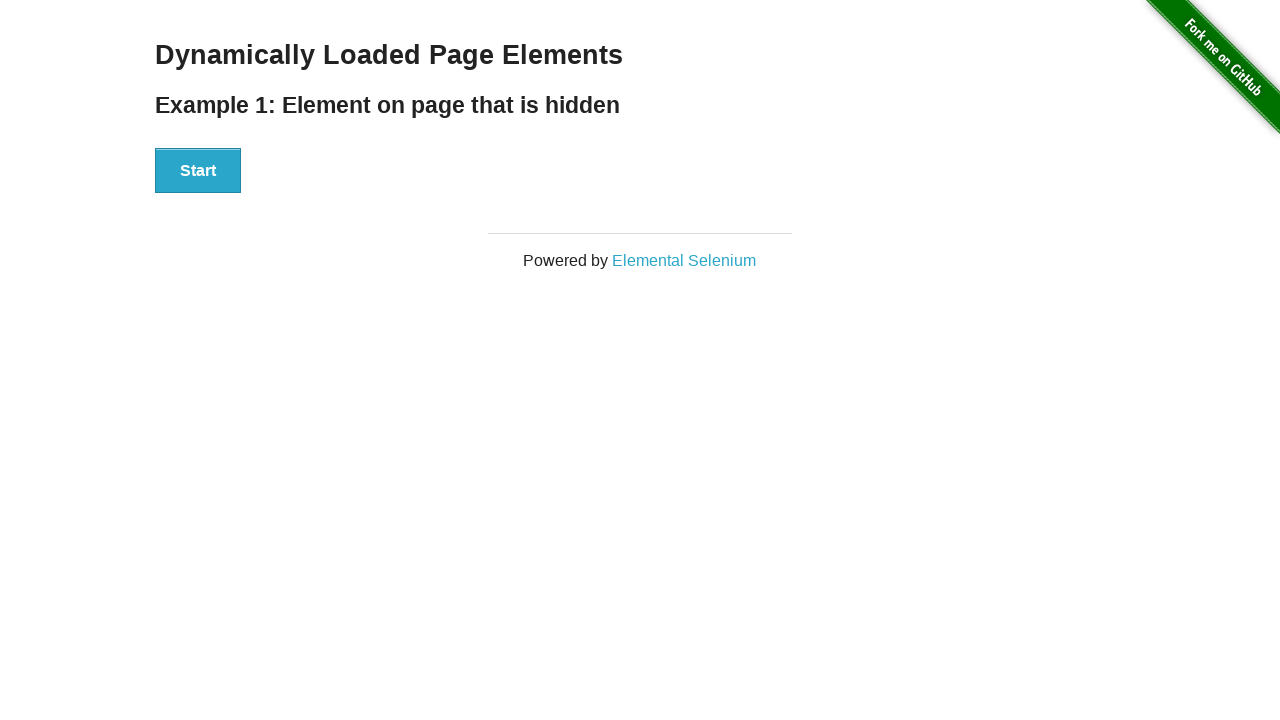

Clicked the Start button to trigger dynamic content loading at (198, 171) on button:has-text('Start')
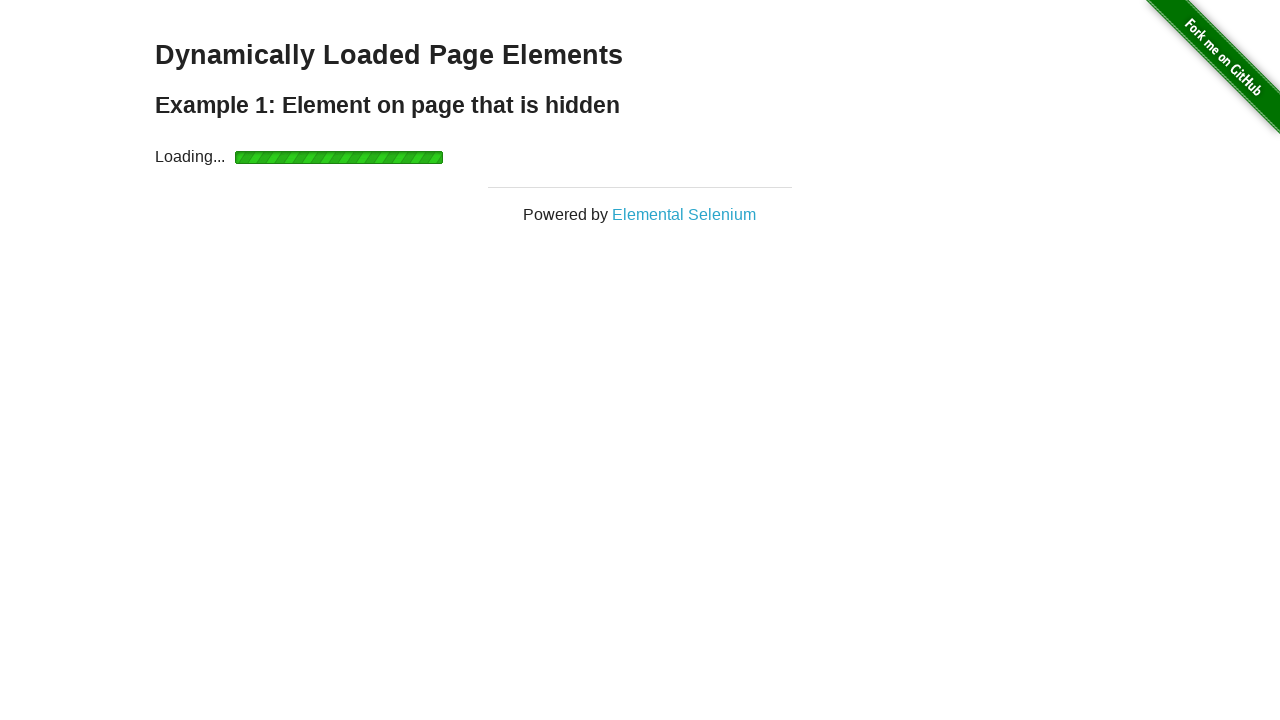

Waited for dynamic content 'Hello World!' to appear
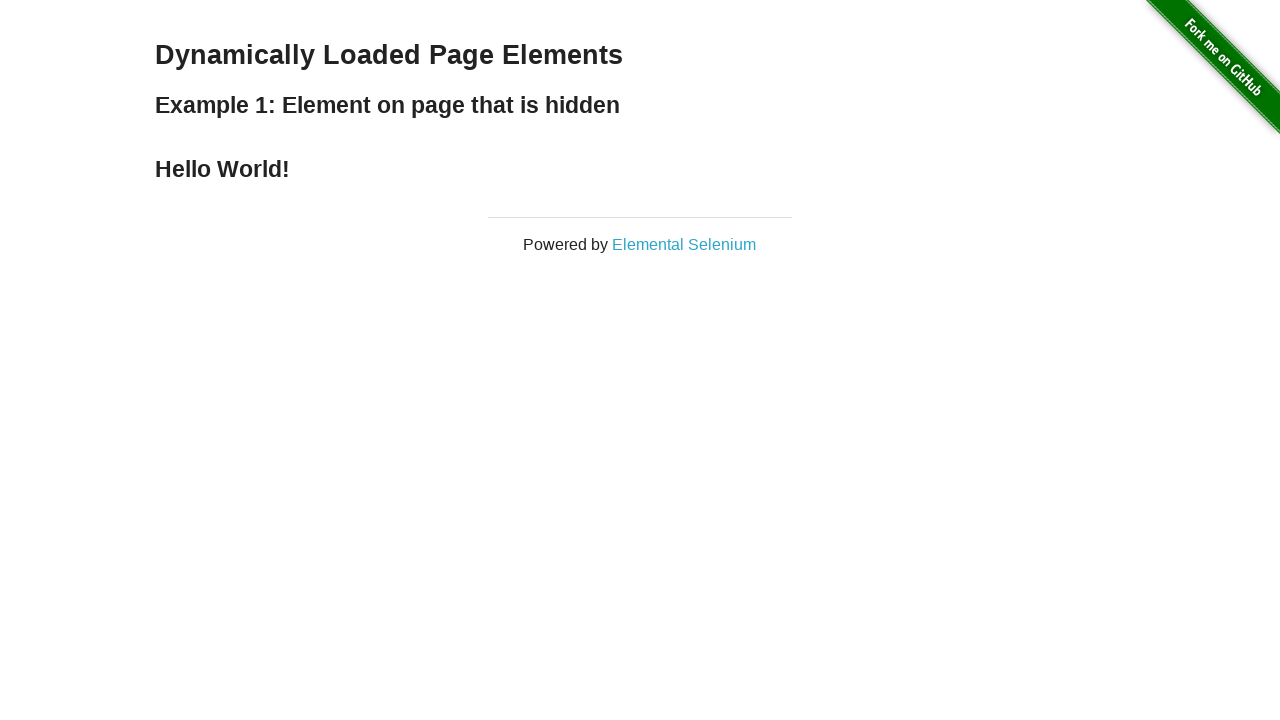

Navigated back to homepage
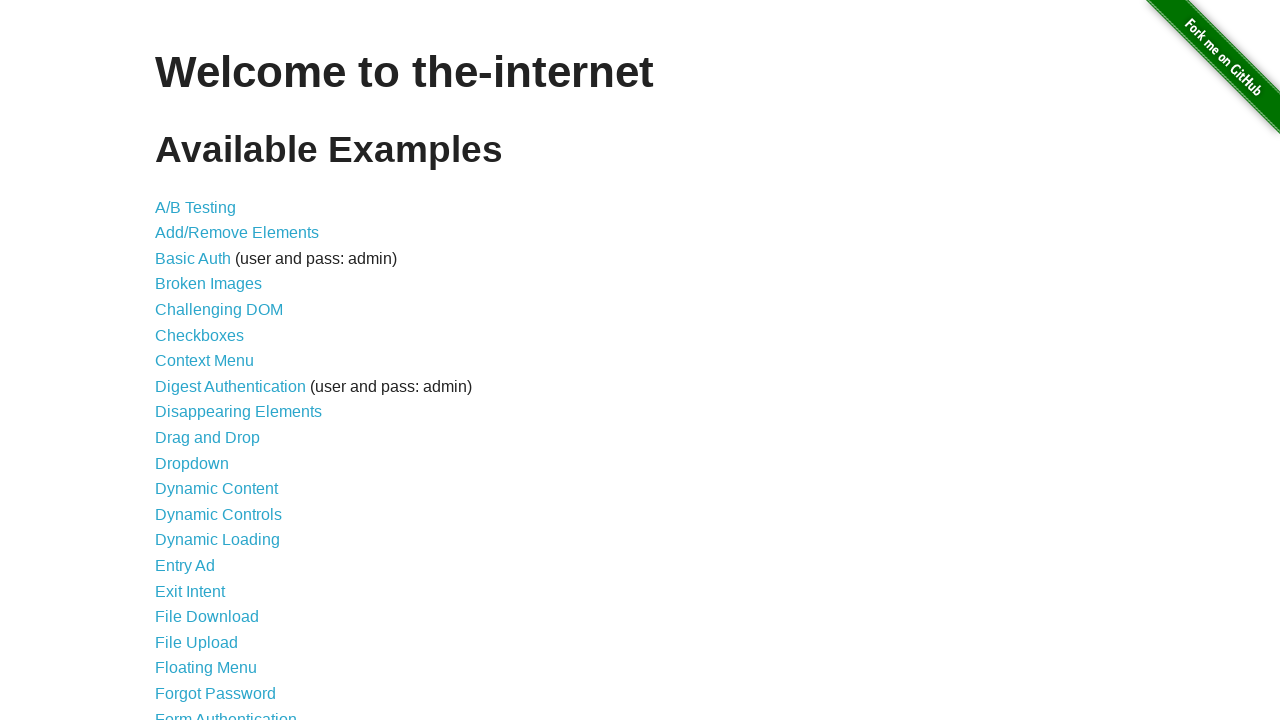

Refreshed the homepage
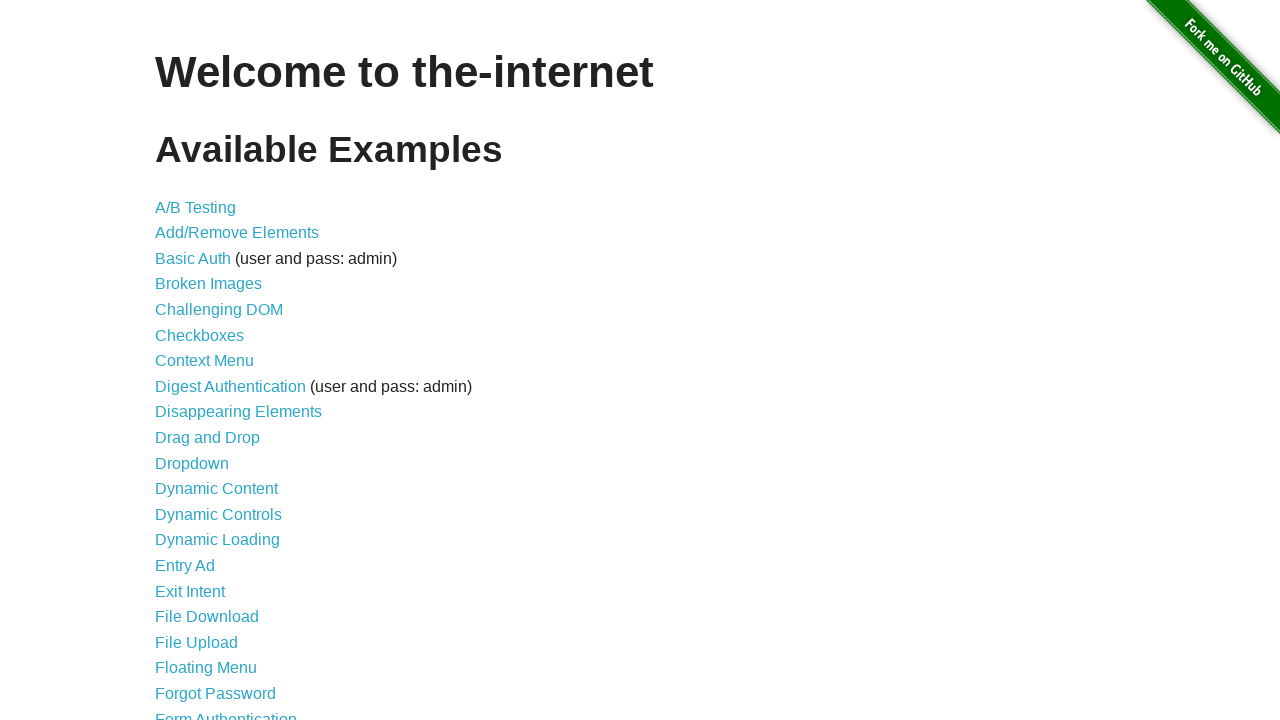

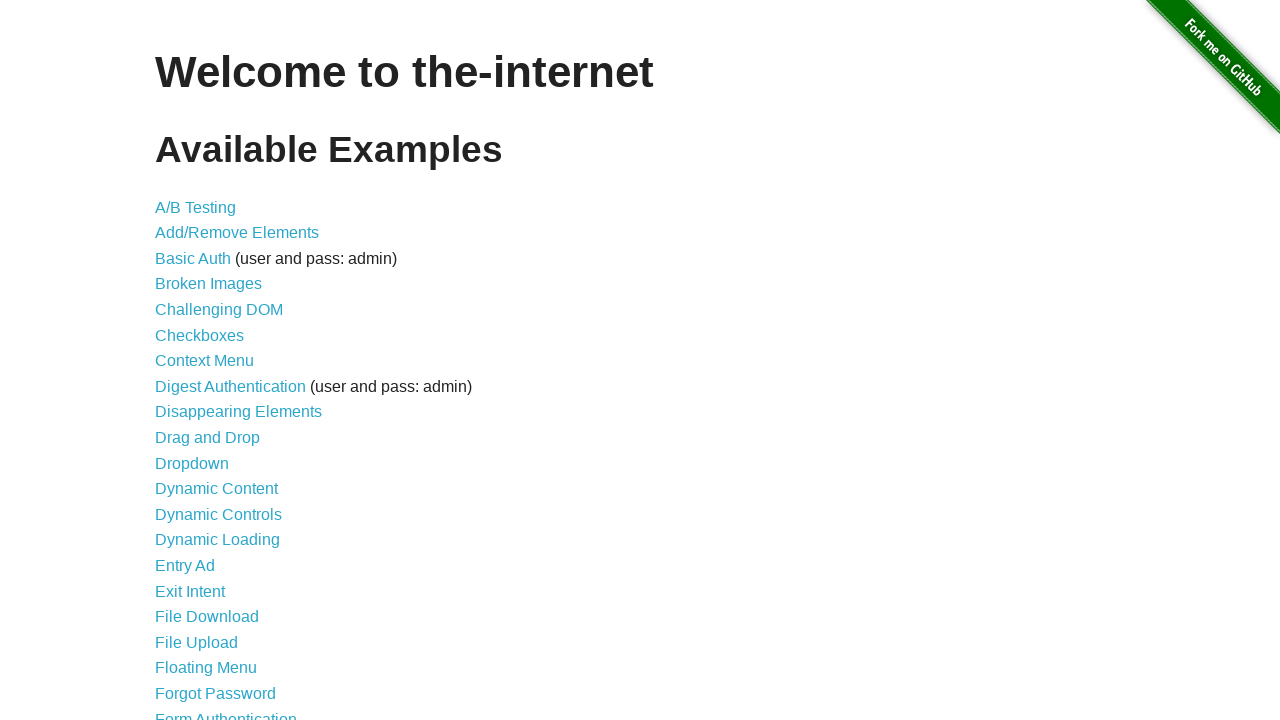